Solves a mathematical problem on a form by extracting a value, calculating the result using logarithmic formula, filling the answer, selecting checkboxes, and submitting the form

Starting URL: http://suninjuly.github.io/math.html

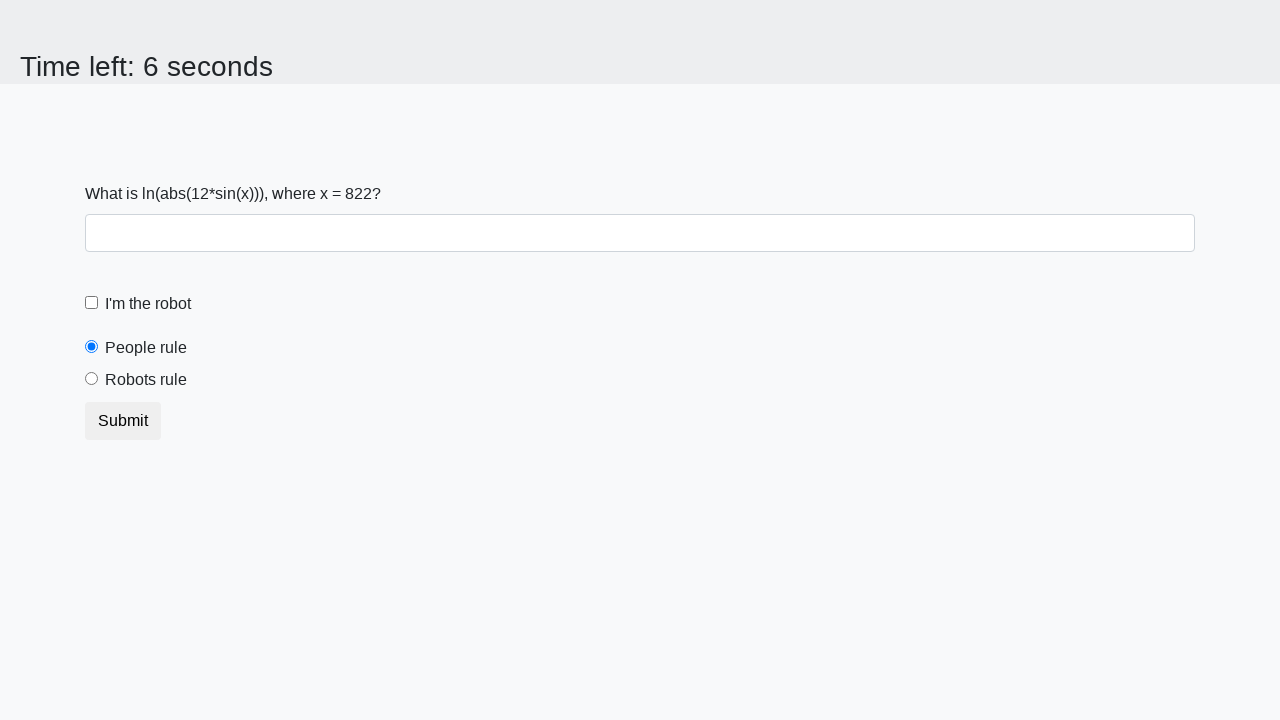

Located the input value element
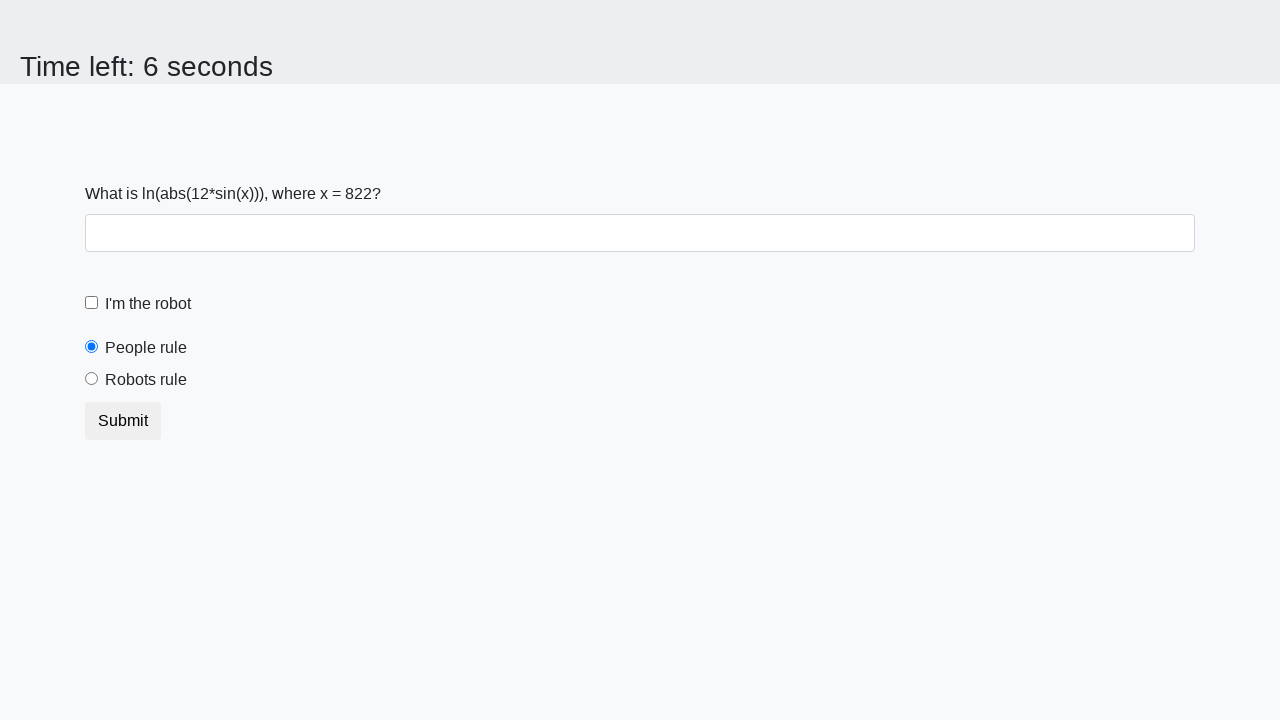

Extracted value from input element: 822
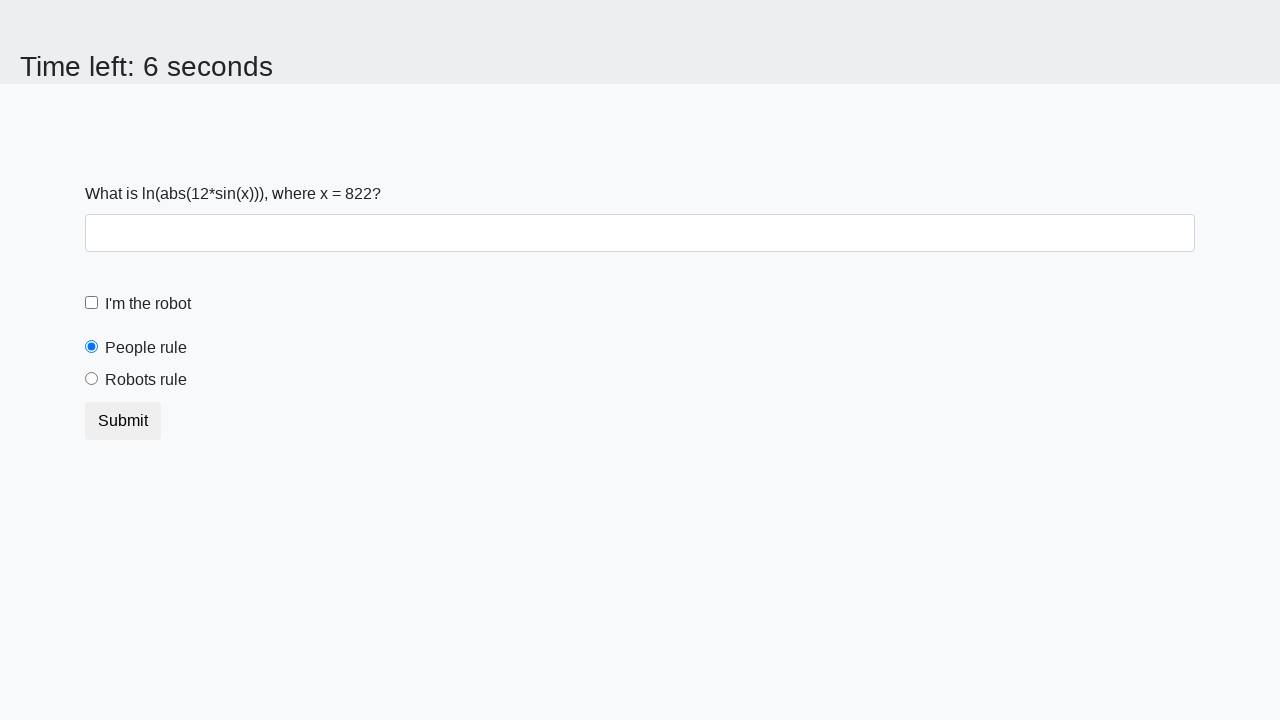

Calculated logarithmic result: 2.3683370047573846
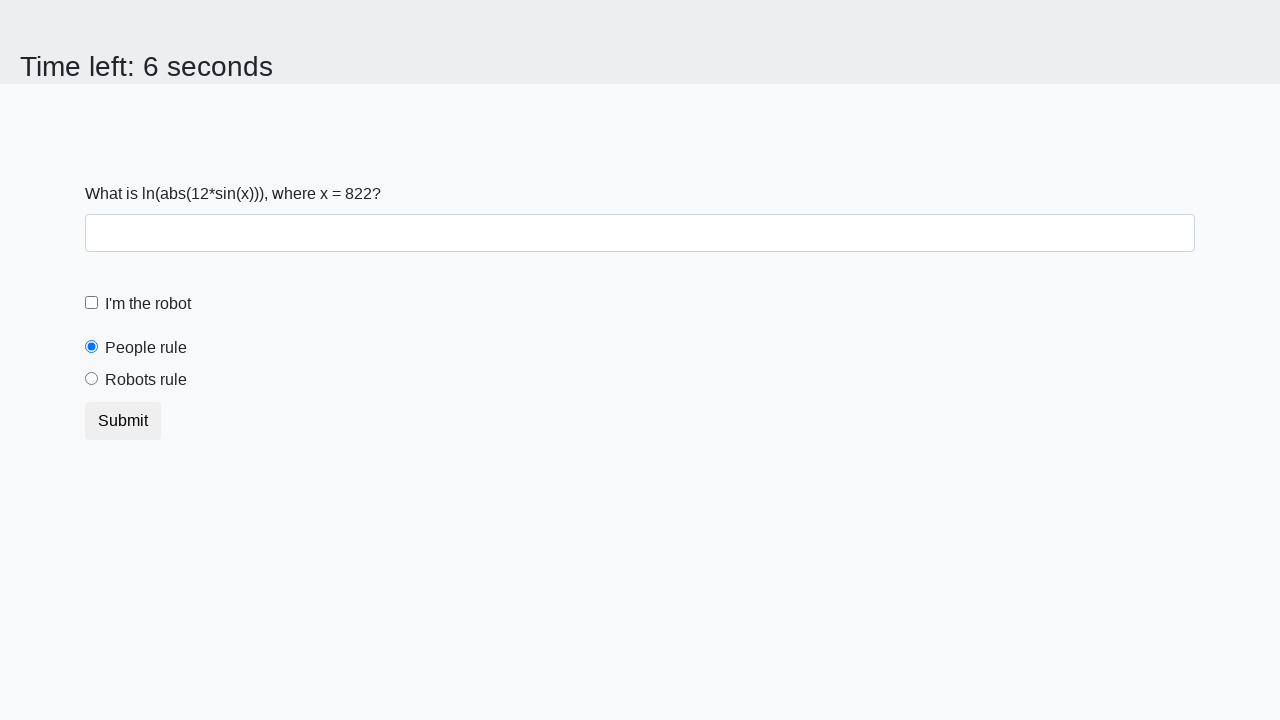

Filled answer field with calculated value: 2.3683370047573846 on input#answer
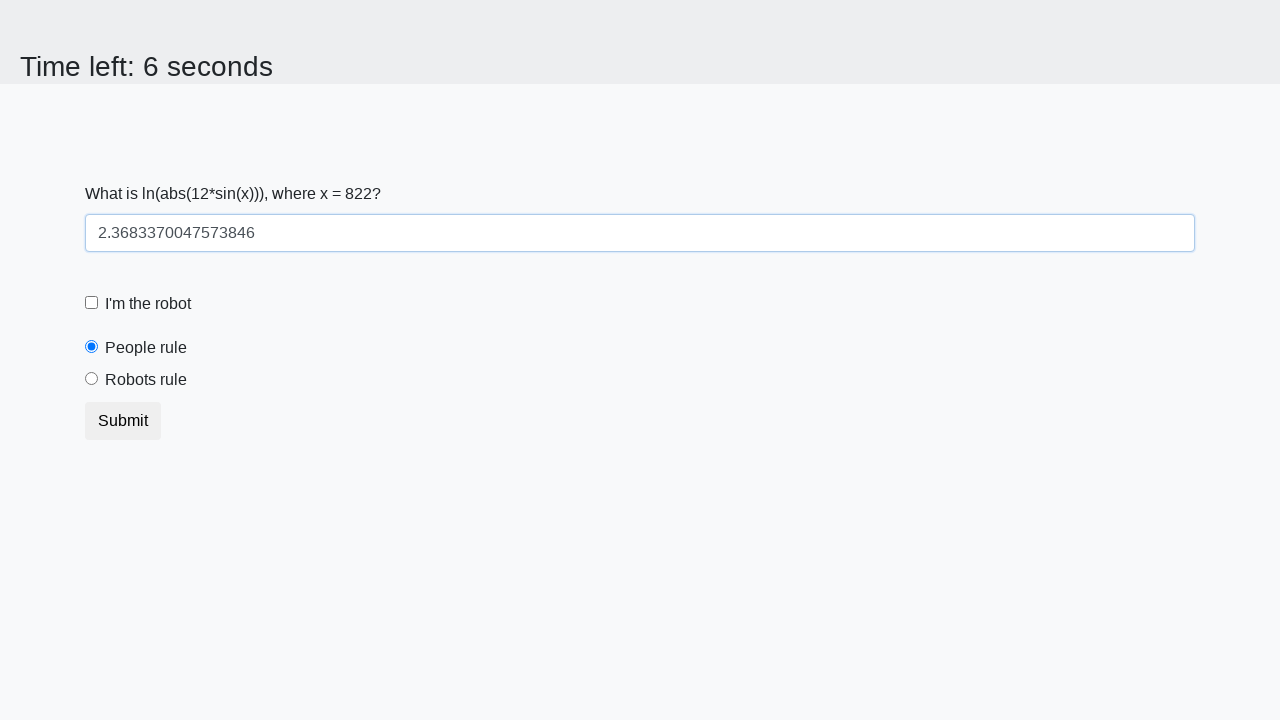

Checked the robot checkbox at (92, 303) on input#robotCheckbox
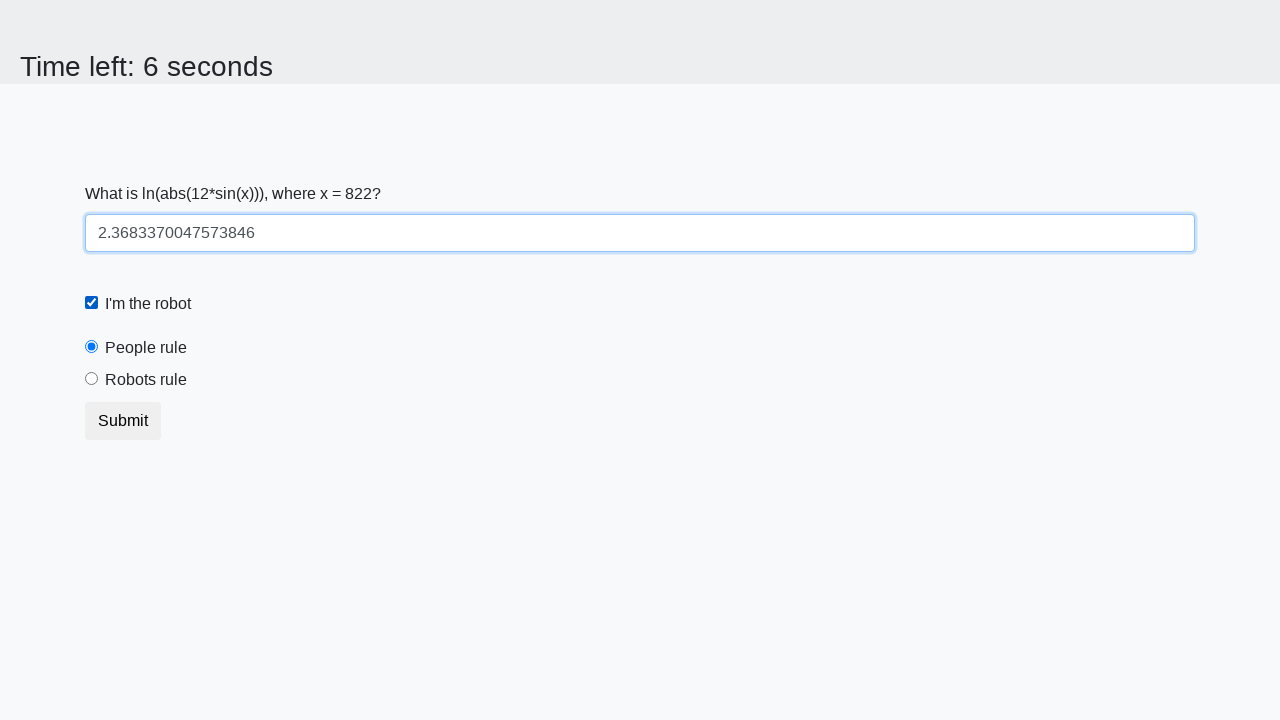

Selected the robots rule radio button at (92, 379) on input#robotsRule
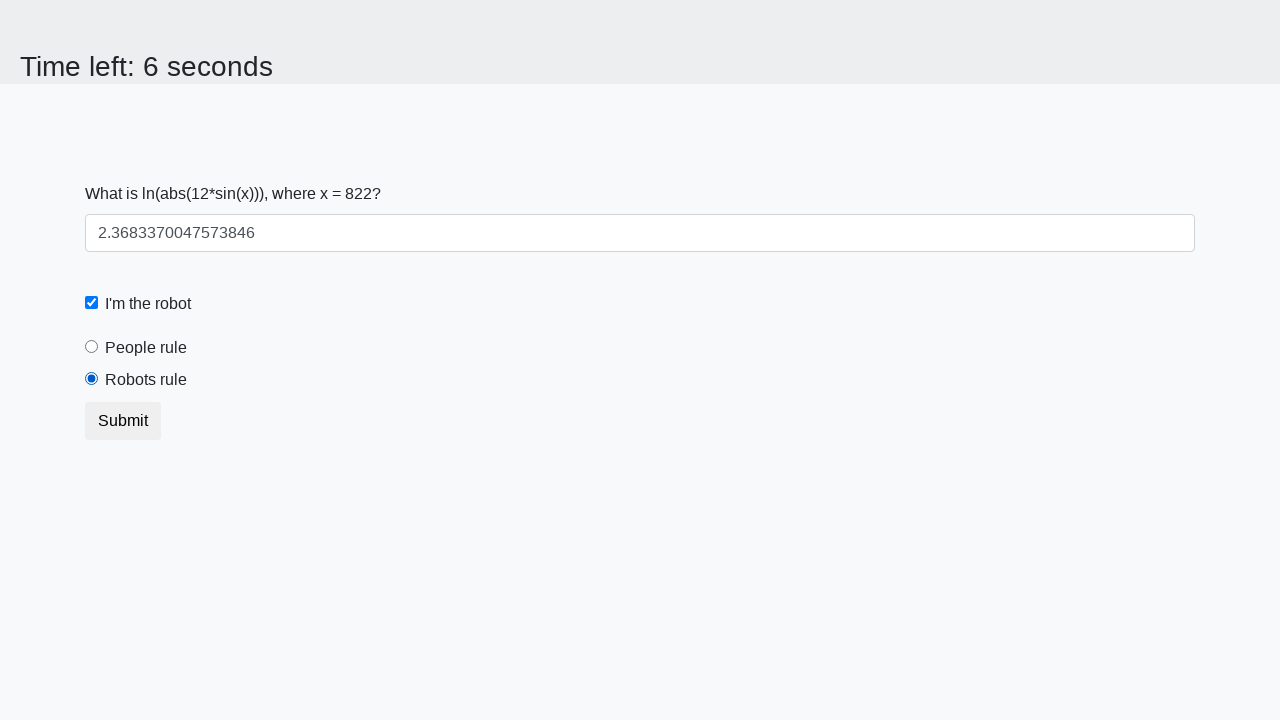

Clicked submit button to submit the form at (123, 421) on button.btn
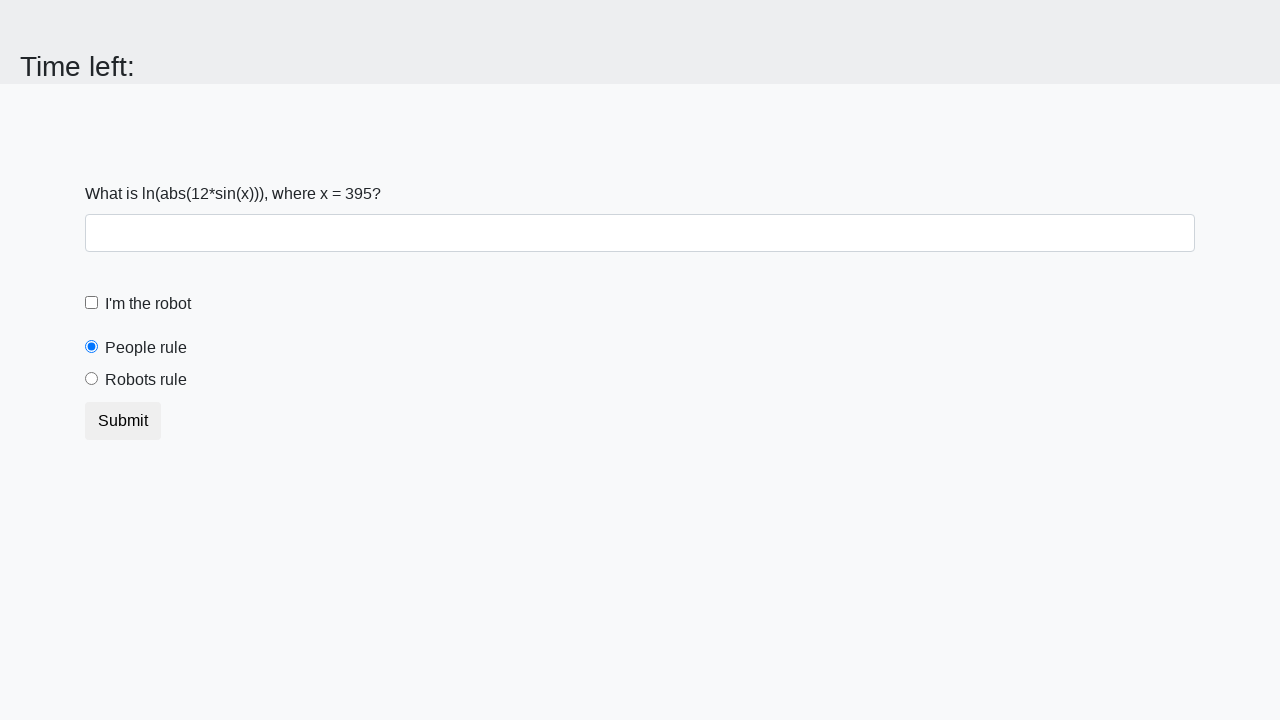

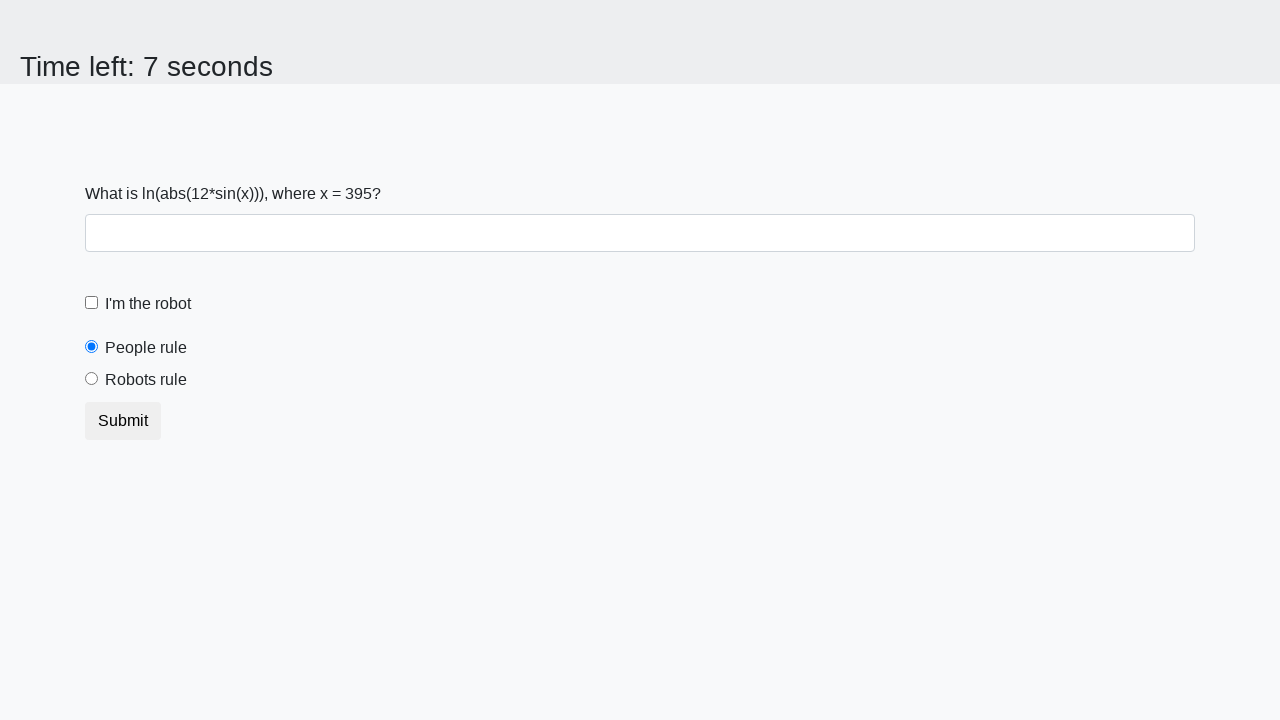